Tests payment form with Mastercard test card 5555555555554477, fills card details with expiry 04/2026, submits and verifies Decline status

Starting URL: https://sandbox.cardpay.com/MI/cardpayment2.html?orderXml=PE9SREVSIFdBTExFVF9JRD0nODI5OScgT1JERVJfTlVNQkVSPSc0NTgyMTEnIEFNT1VOVD0nMjkxLjg2JyBDVVJSRU5DWT0nRVVSJyAgRU1BSUw9J2N1c3RvbWVyQGV4YW1wbGUuY29tJz4KPEFERFJFU1MgQ09VTlRSWT0nVVNBJyBTVEFURT0nTlknIFpJUD0nMTAwMDEnIENJVFk9J05ZJyBTVFJFRVQ9JzY3NyBTVFJFRVQnIFBIT05FPSc4NzY5OTA5MCcgVFlQRT0nQklMTElORycvPgo8L09SREVSPg==&sha512=998150a2b27484b776a1628bfe7505a9cb430f276dfa35b14315c1c8f03381a90490f6608f0dcff789273e05926cd782e1bb941418a9673f43c47595aa7b8b0d

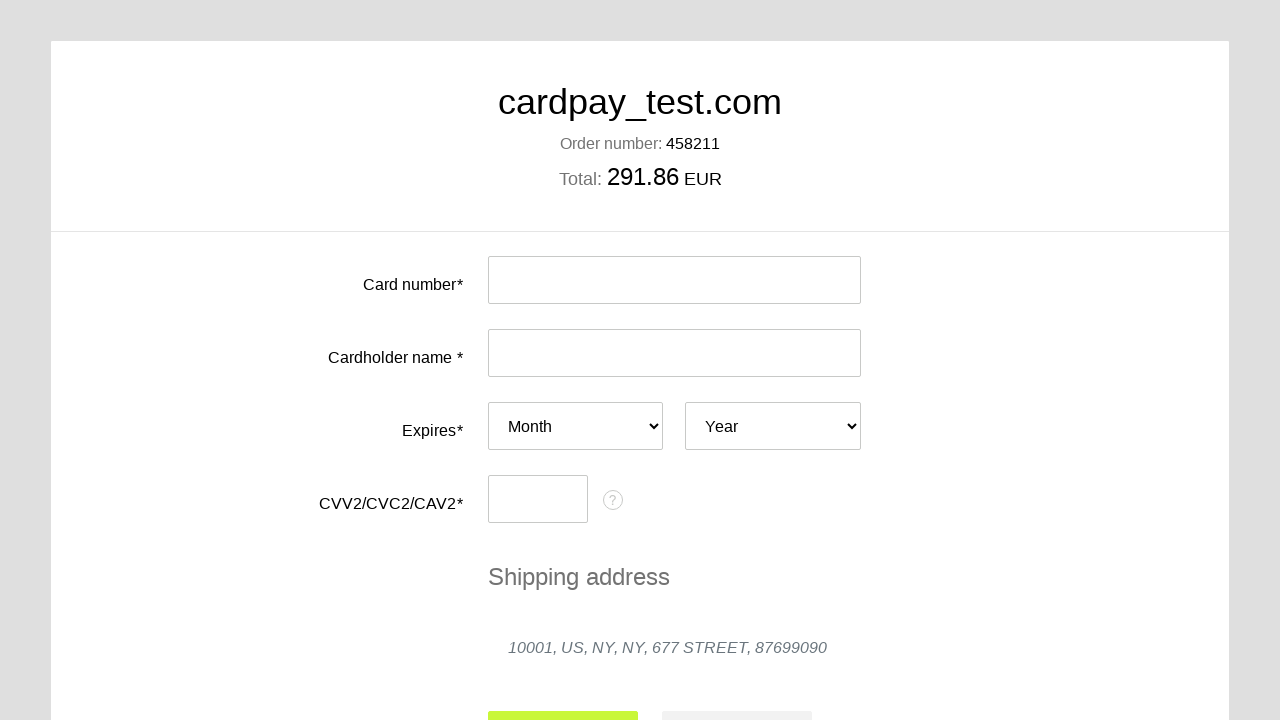

Clicked card number input field at (674, 280) on #input-card-number
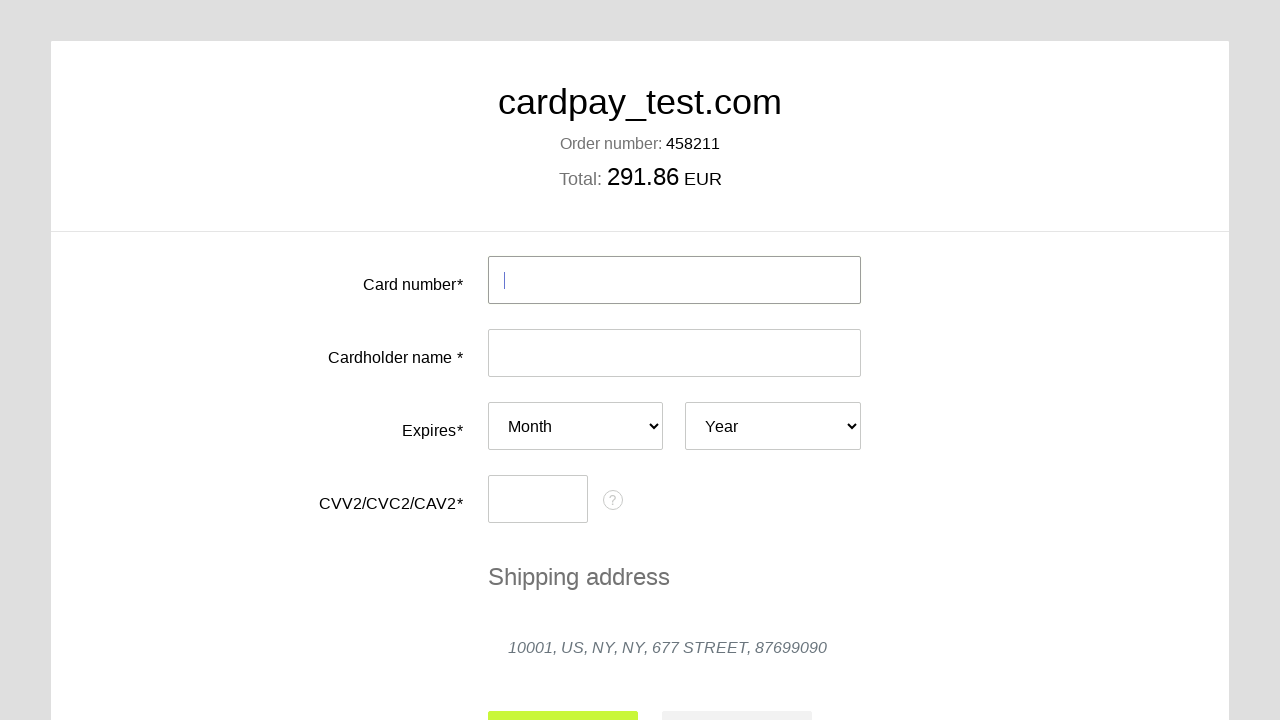

Filled card number with Mastercard test card 5555555555554477 on #input-card-number
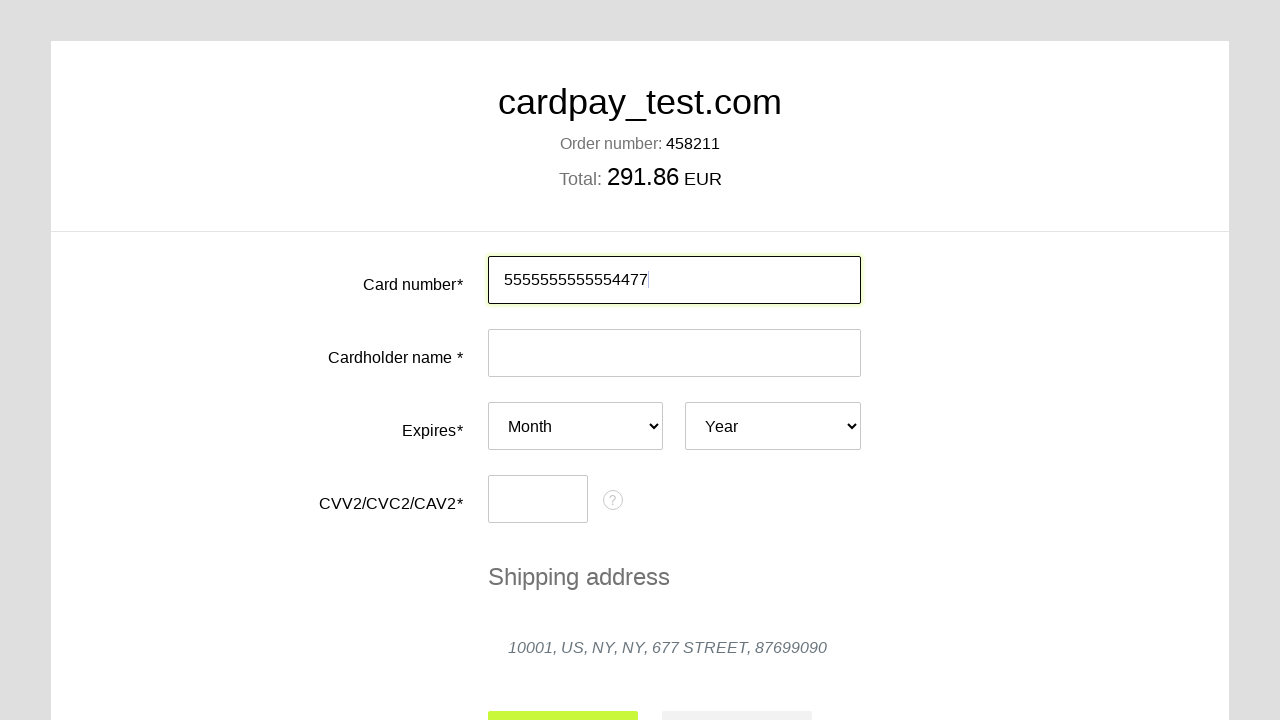

Clicked card holder name input field at (674, 353) on #input-card-holder
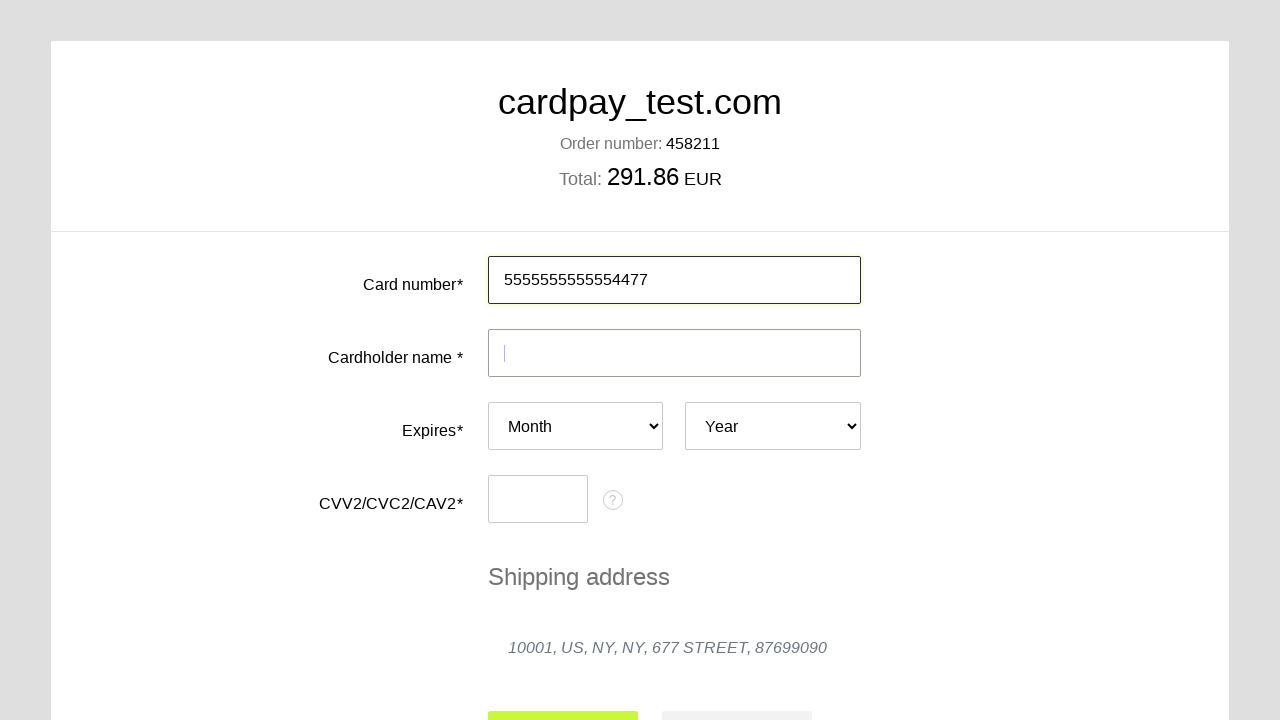

Filled card holder name with 'pet nad' on #input-card-holder
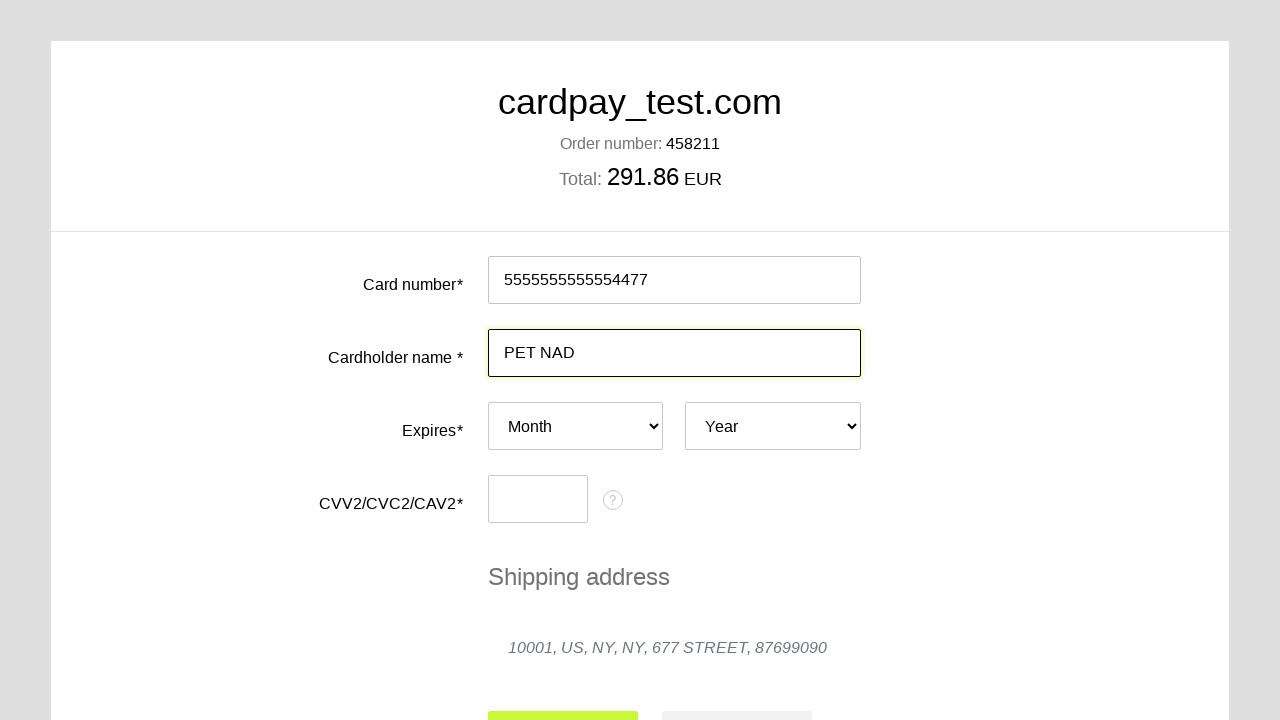

Clicked expiry month dropdown at (576, 426) on #card-expires-month
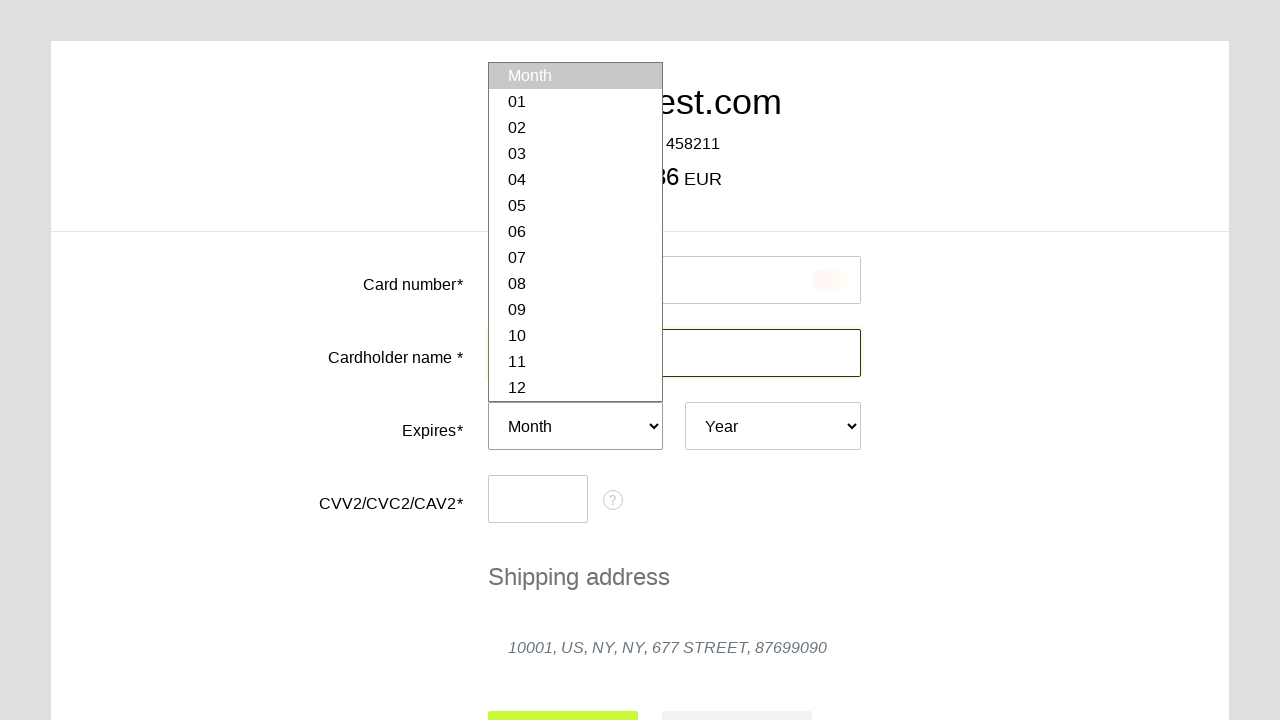

Selected expiry month 04 on #card-expires-month
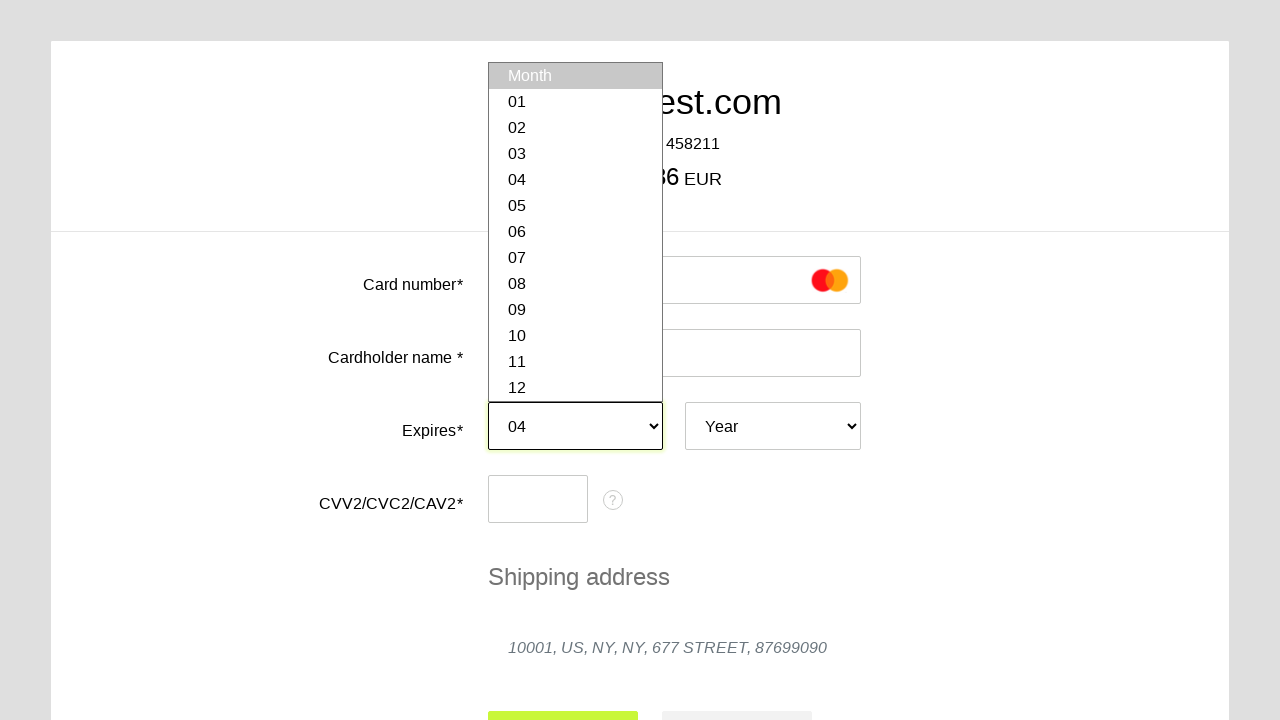

Clicked expiry year dropdown at (773, 426) on #card-expires-year
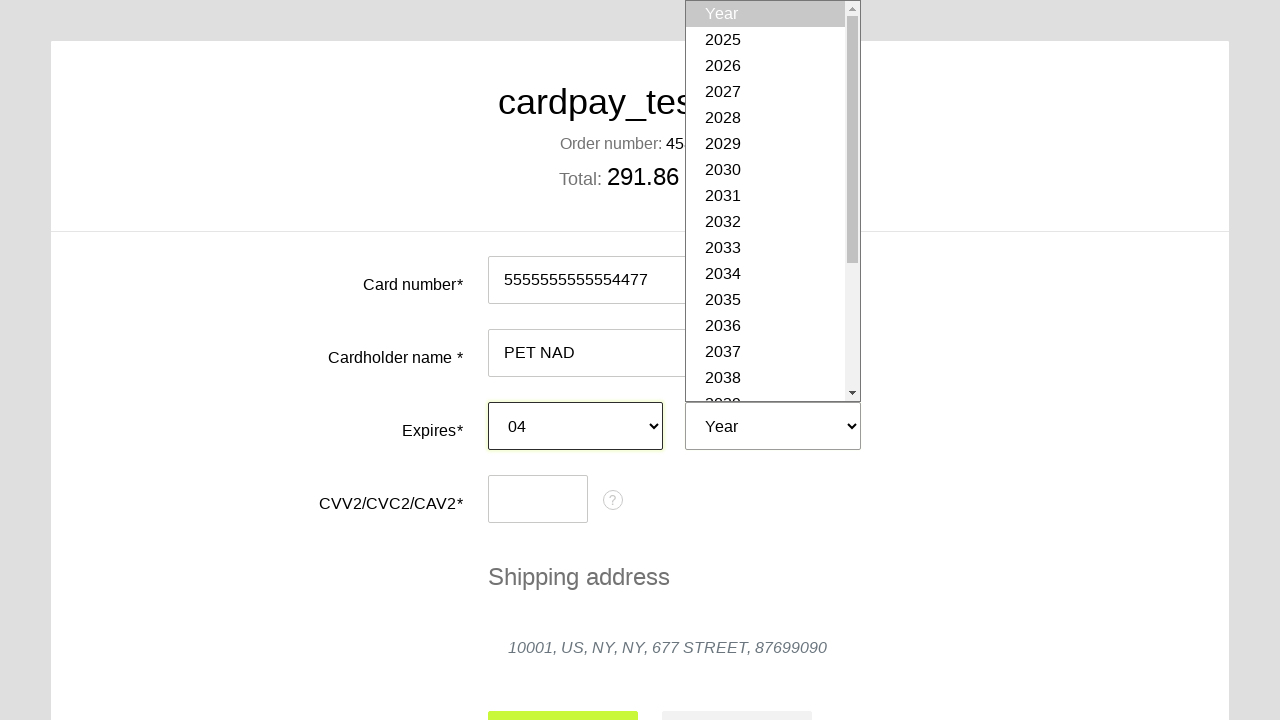

Selected expiry year 2026 on #card-expires-year
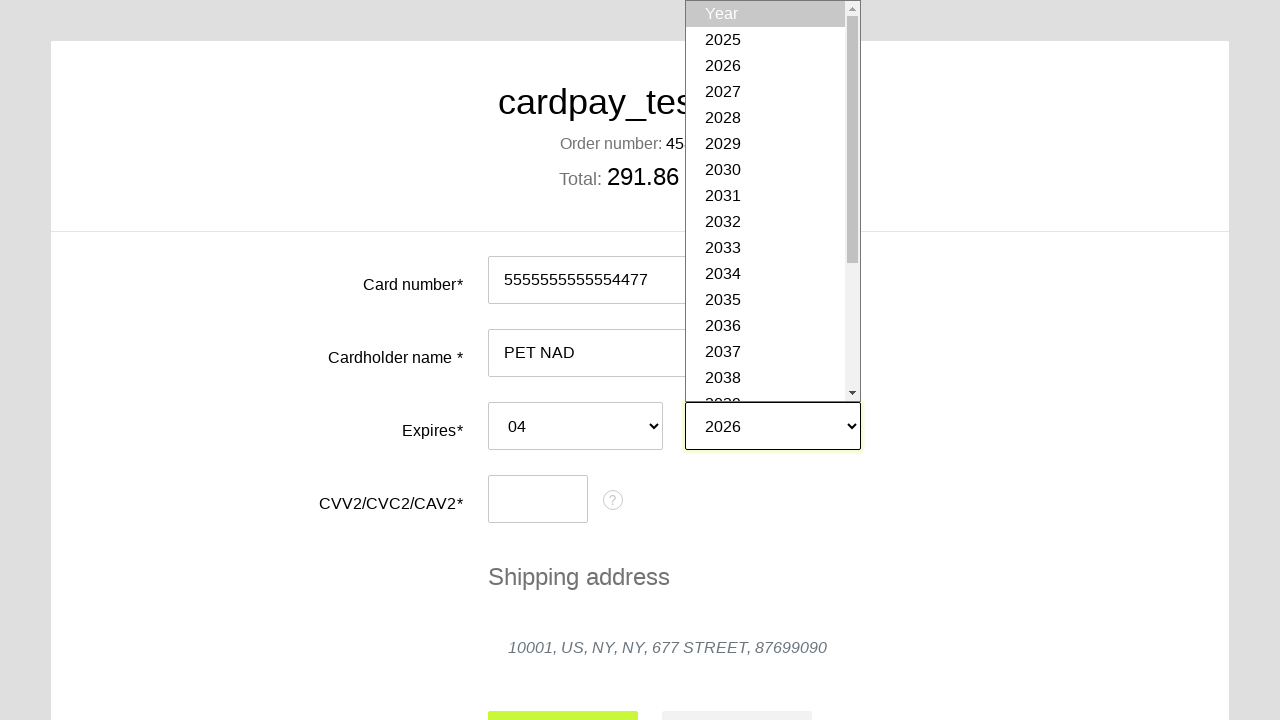

Clicked CVC input field at (538, 499) on #input-card-cvc
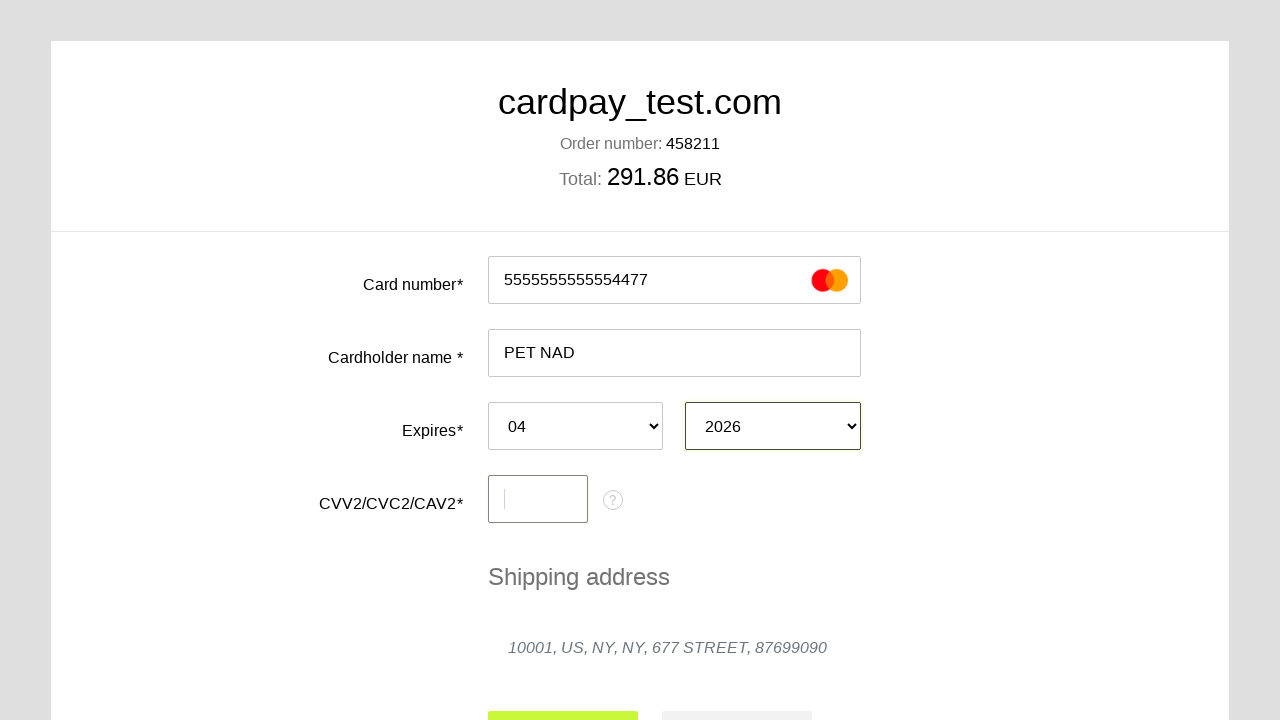

Filled CVC with '666' on #input-card-cvc
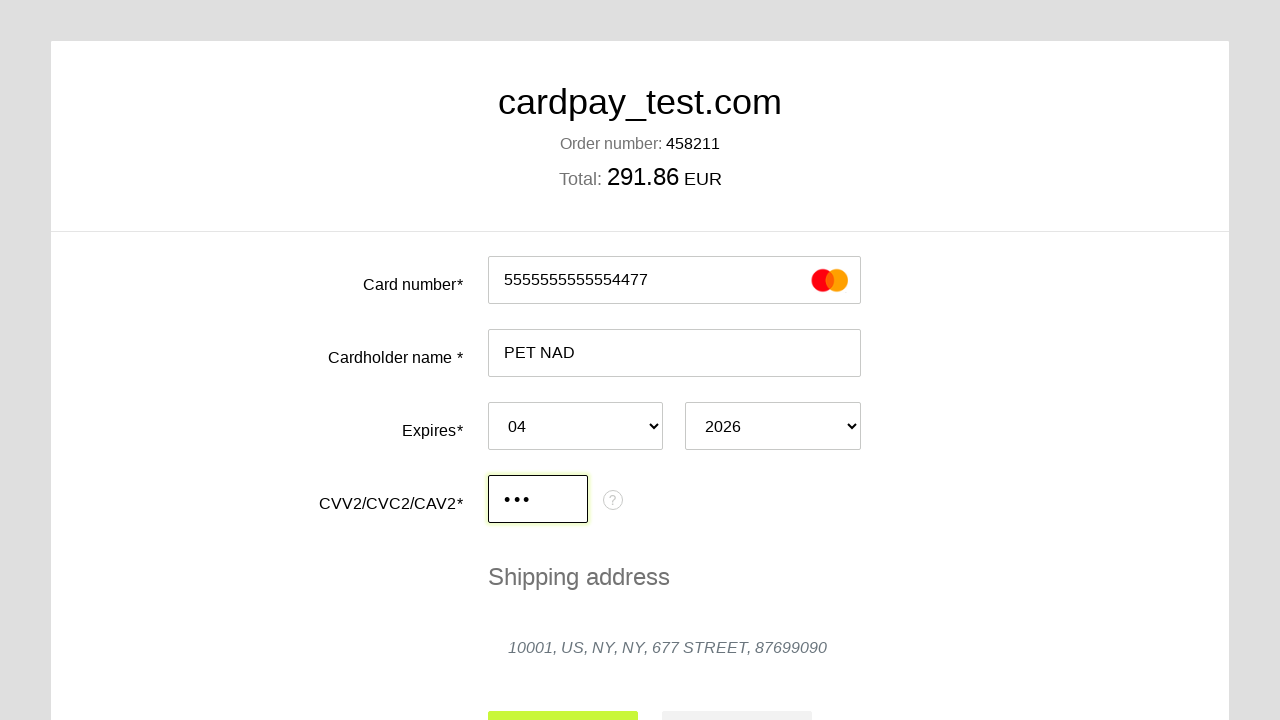

Clicked payment form submit button at (563, 696) on #action-submit
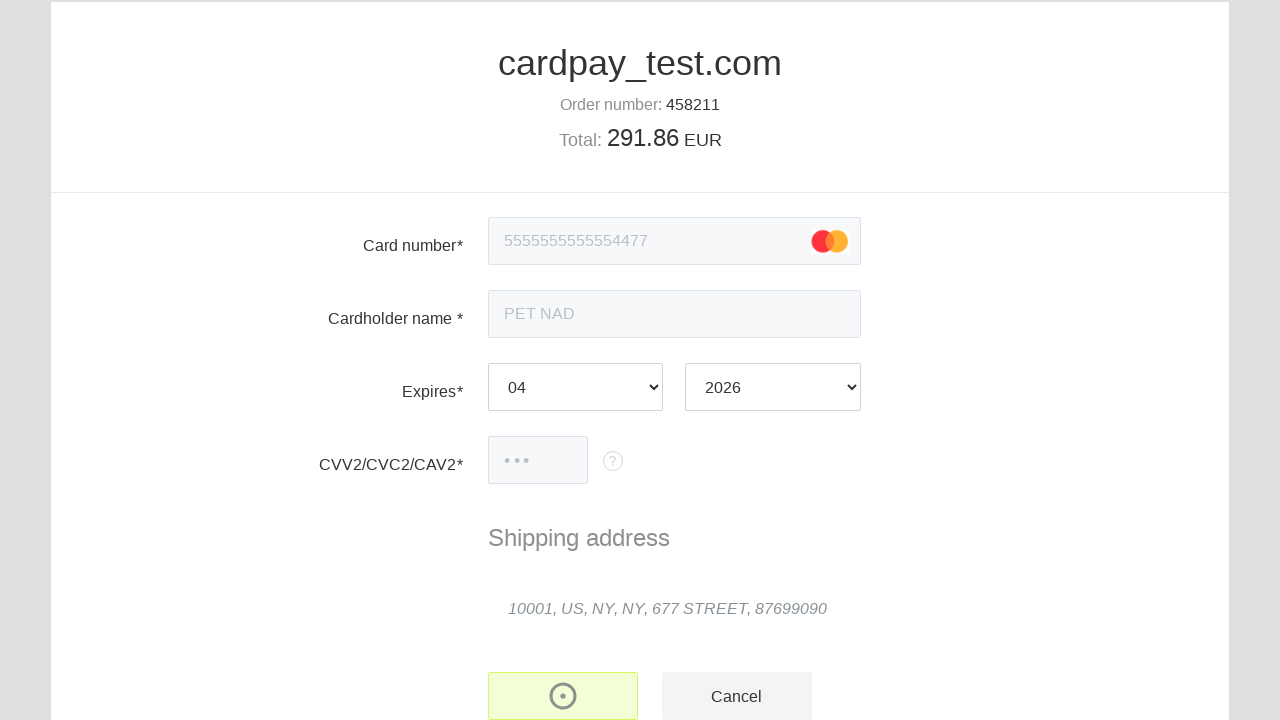

Payment status element loaded, waiting for Decline status verification
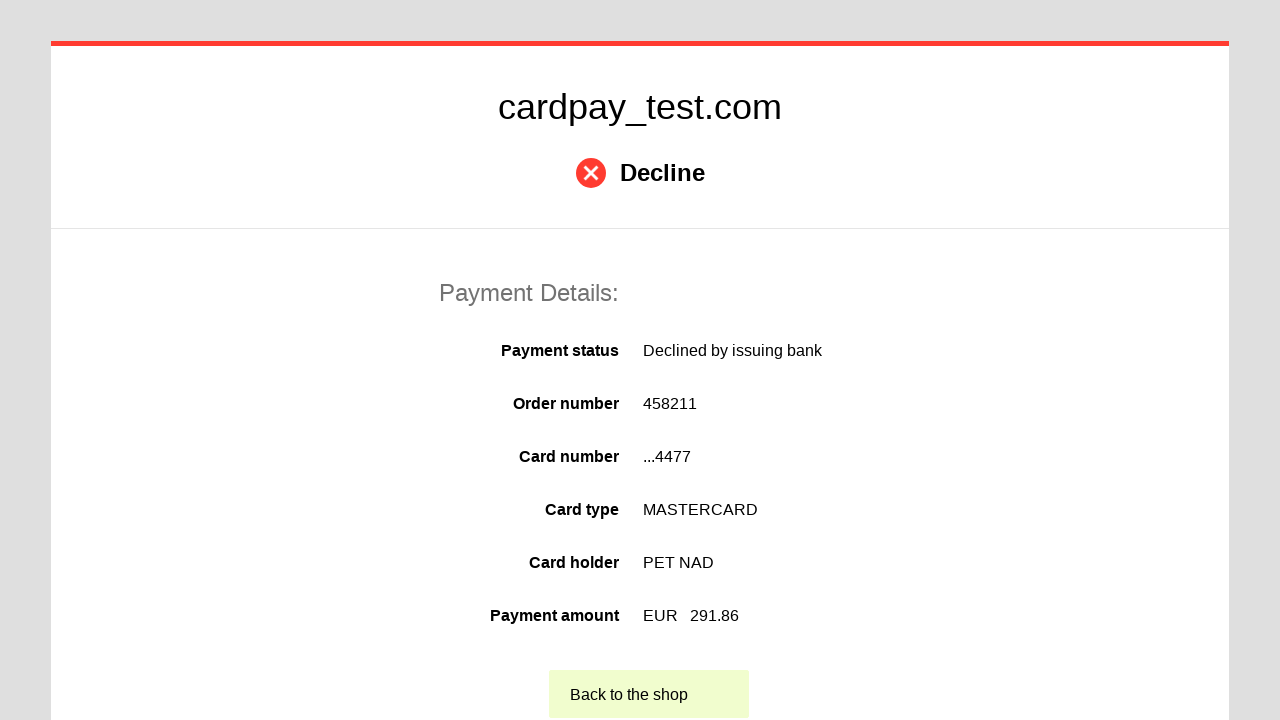

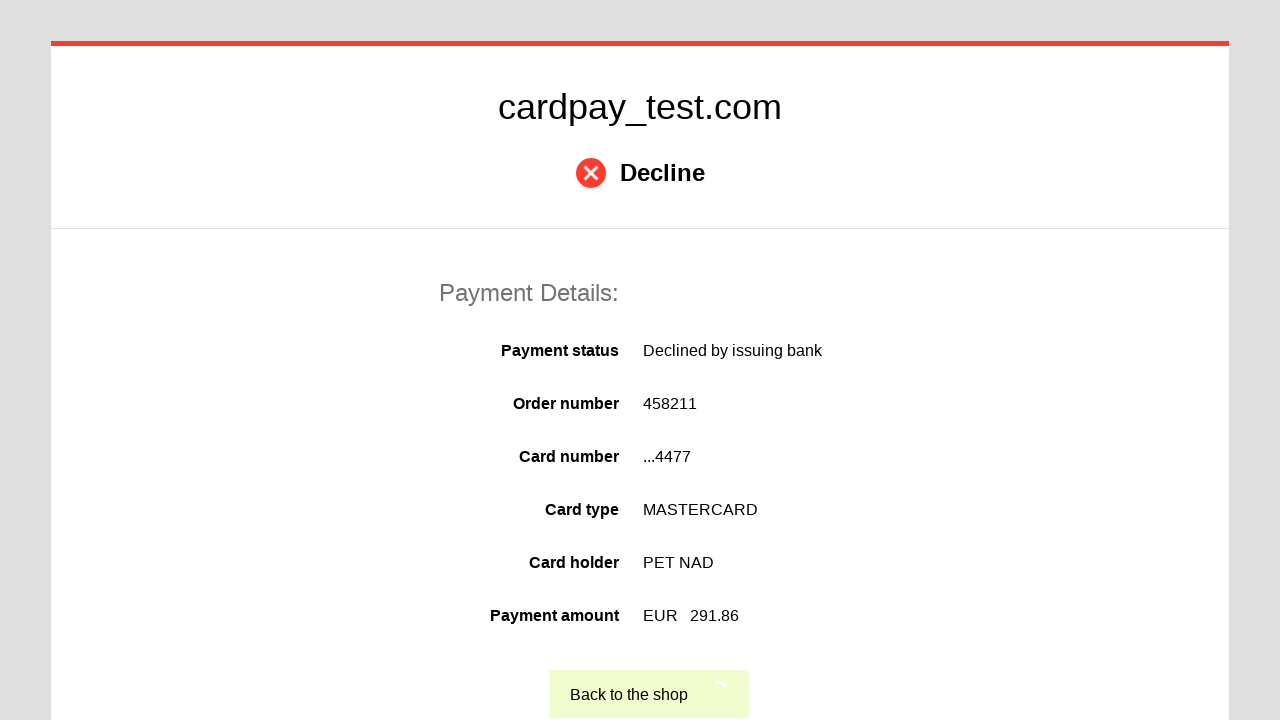